Tests a registration form by filling in first name, last name, and email fields, then submitting and verifying successful registration message.

Starting URL: http://suninjuly.github.io/registration1.html

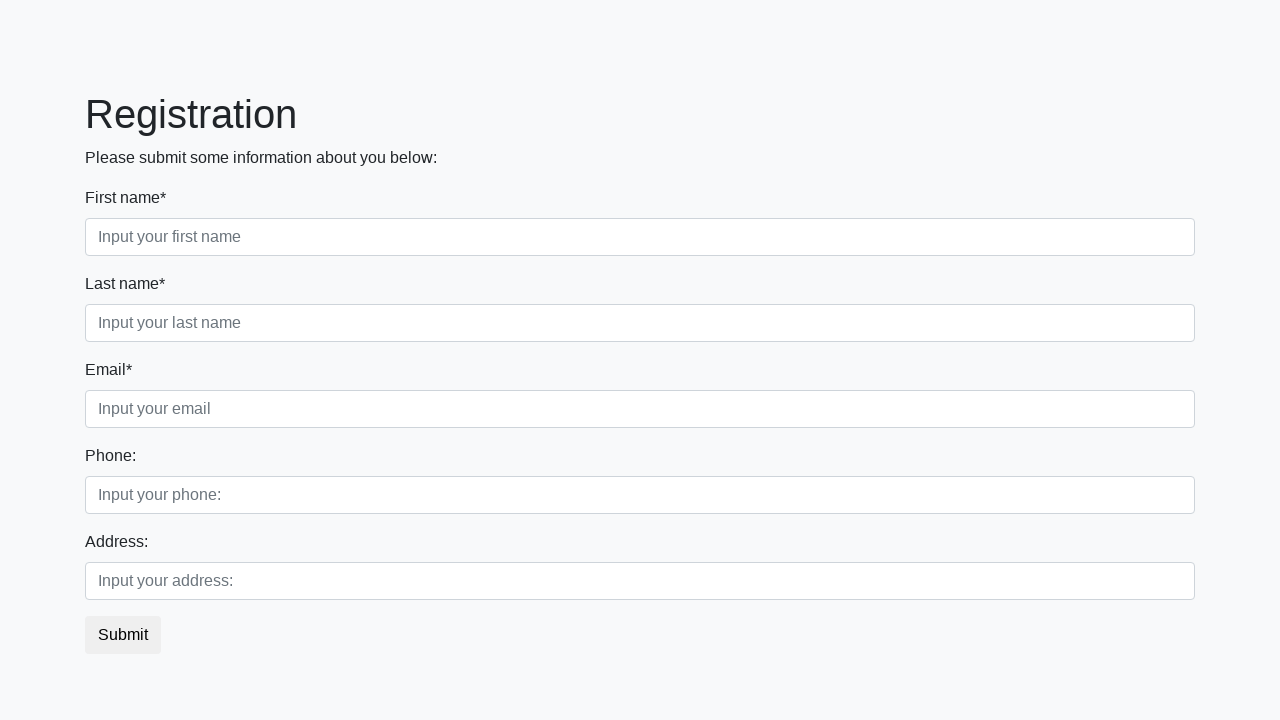

Filled first name field with 'Ivan' on .form-control.first[placeholder='Input your first name']
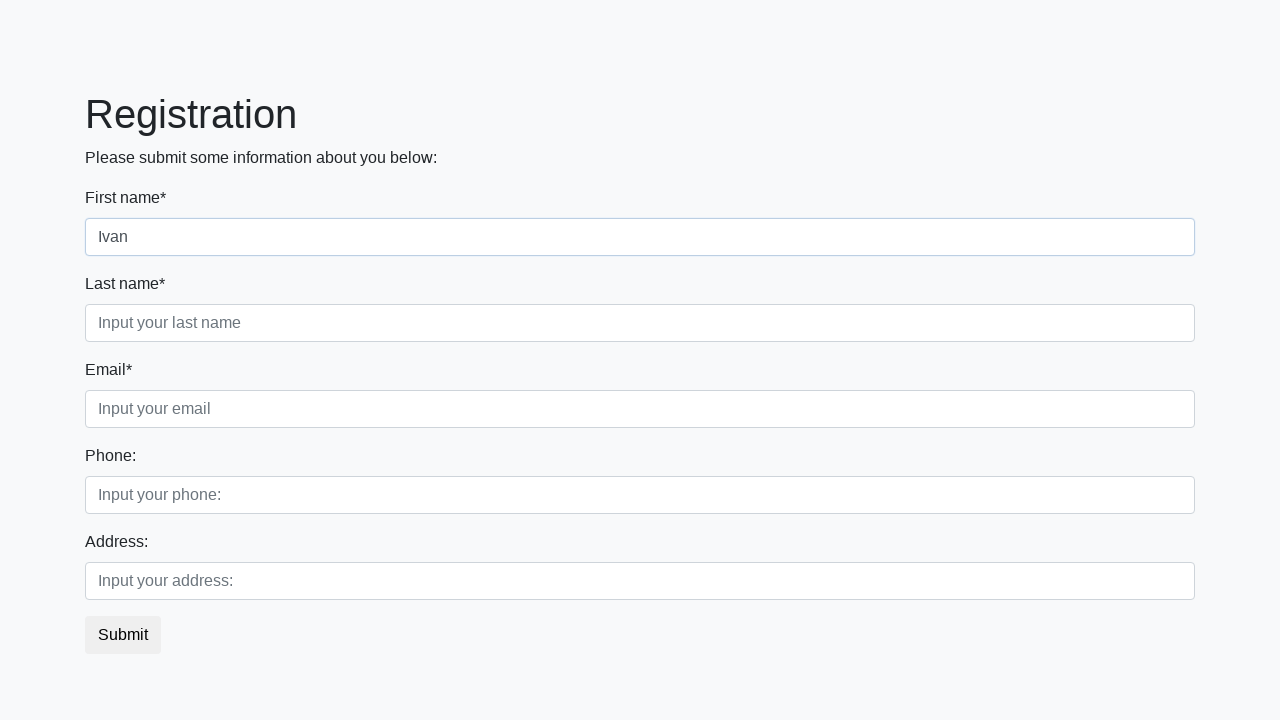

Filled last name field with 'Ivanov' on .form-control.second[placeholder='Input your last name']
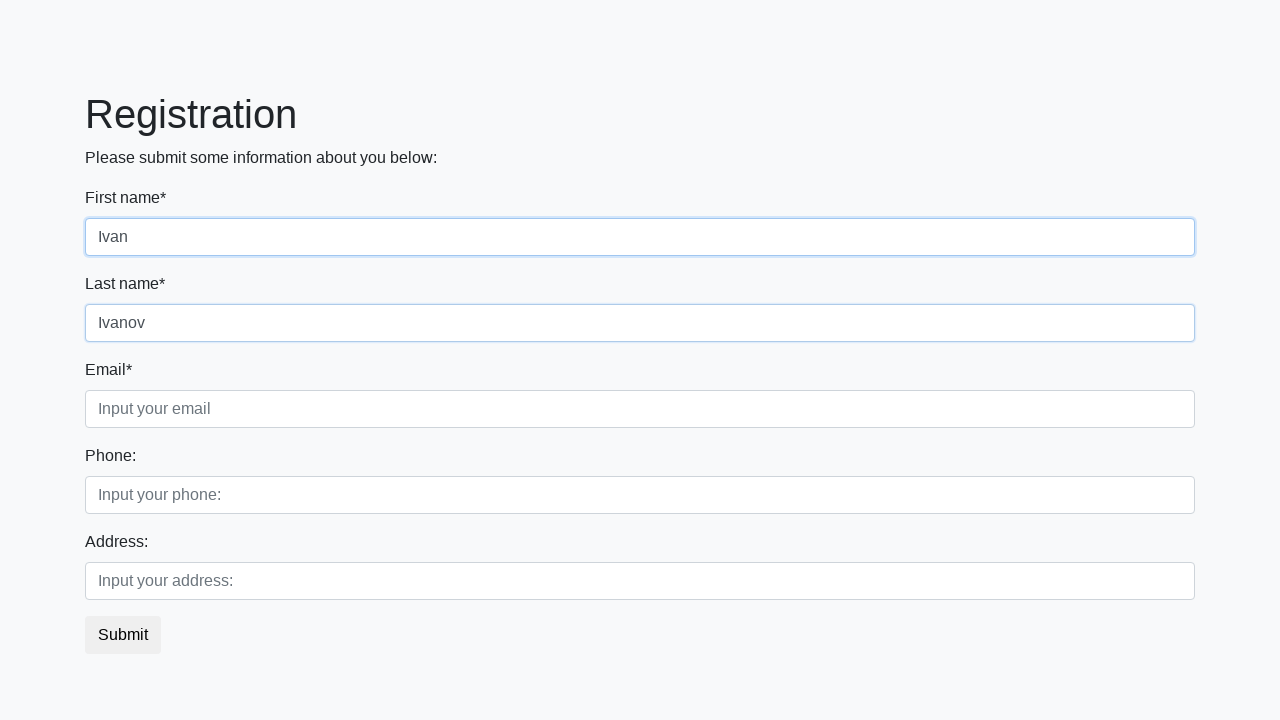

Filled email field with 'Ivanov_yandex_ru' on .form-control.third[placeholder='Input your email']
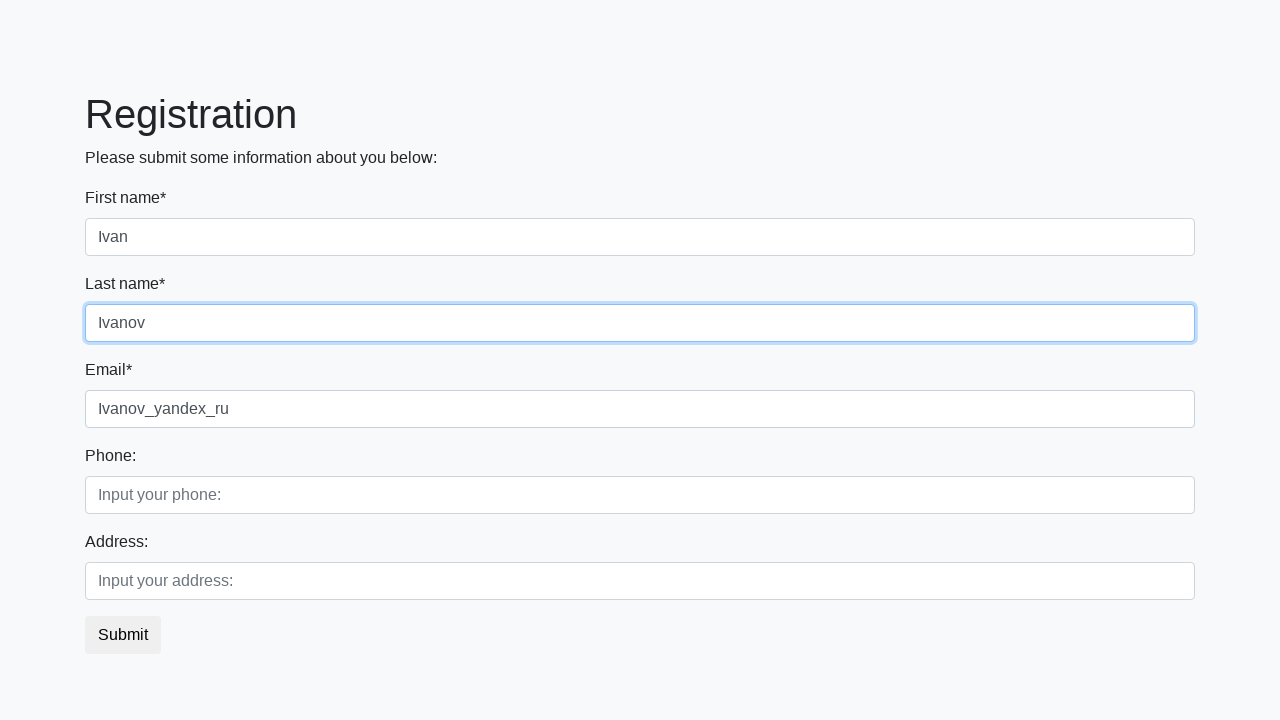

Clicked submit button to register at (123, 635) on .btn.btn-default
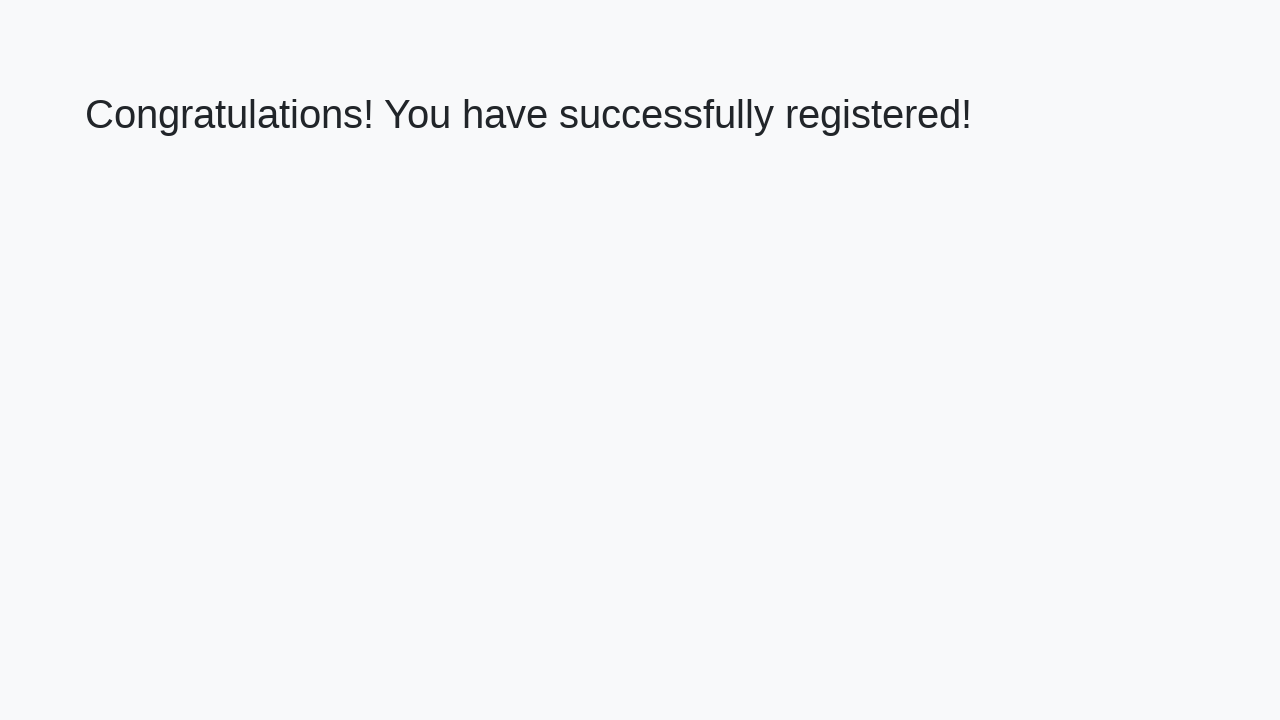

Verified successful registration message appeared
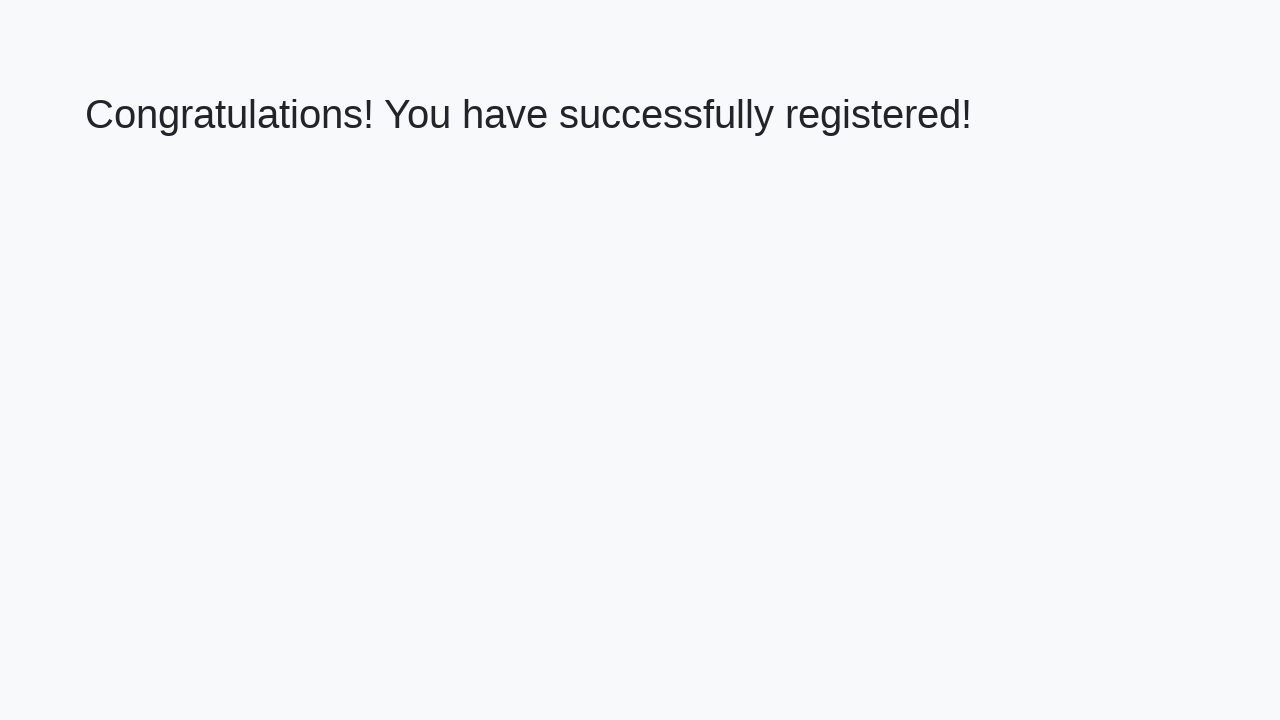

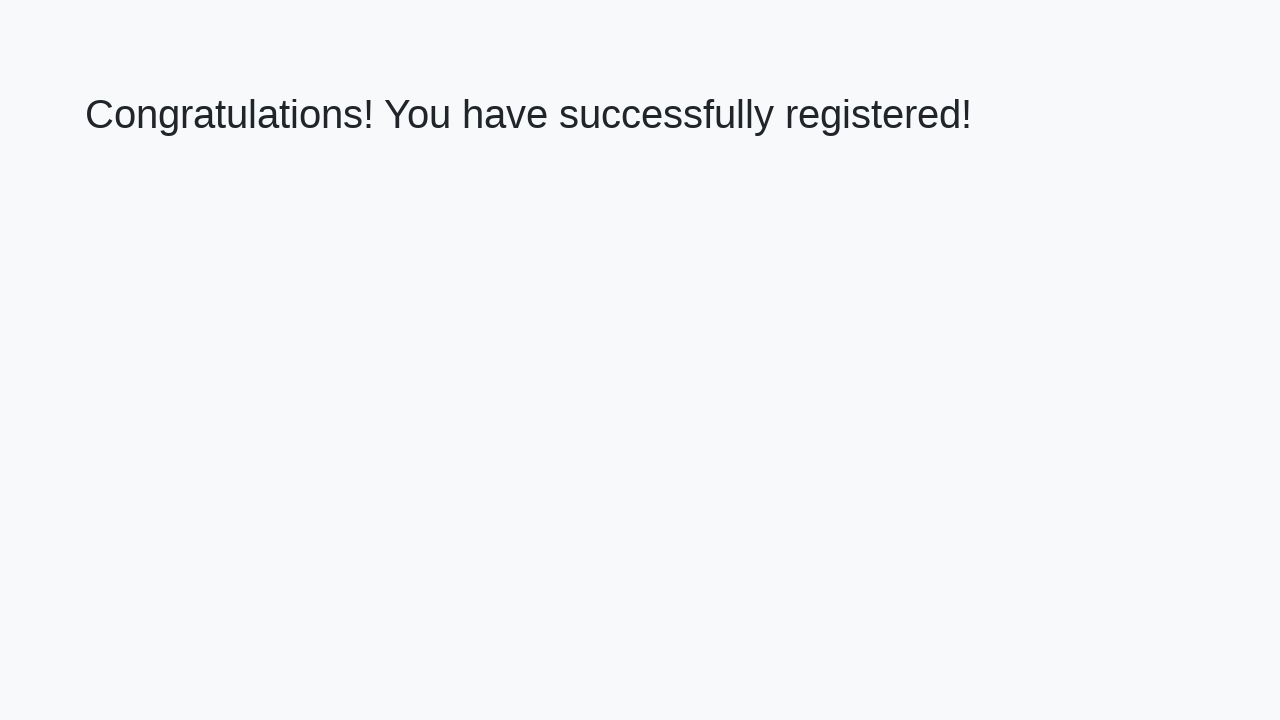